Adds a todo item and marks it as completed by clicking the checkbox

Starting URL: https://todomvc.com/examples/react/dist/

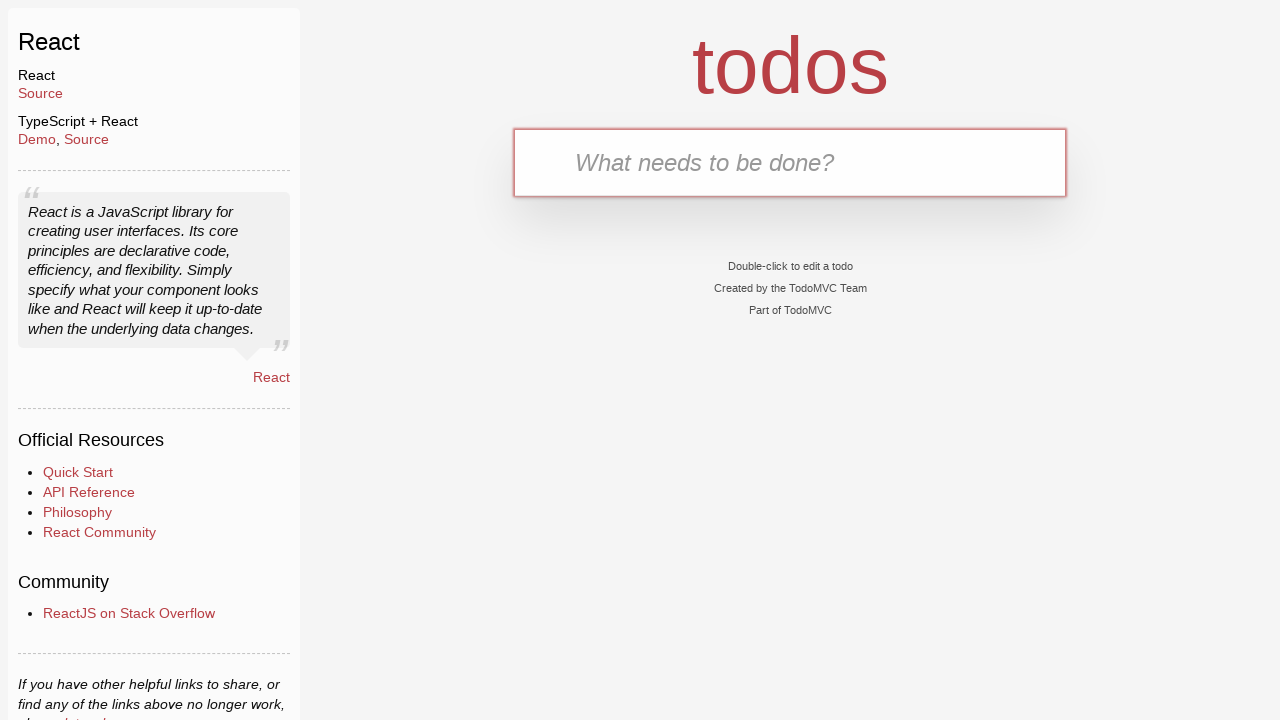

Reloaded the TodoMVC page
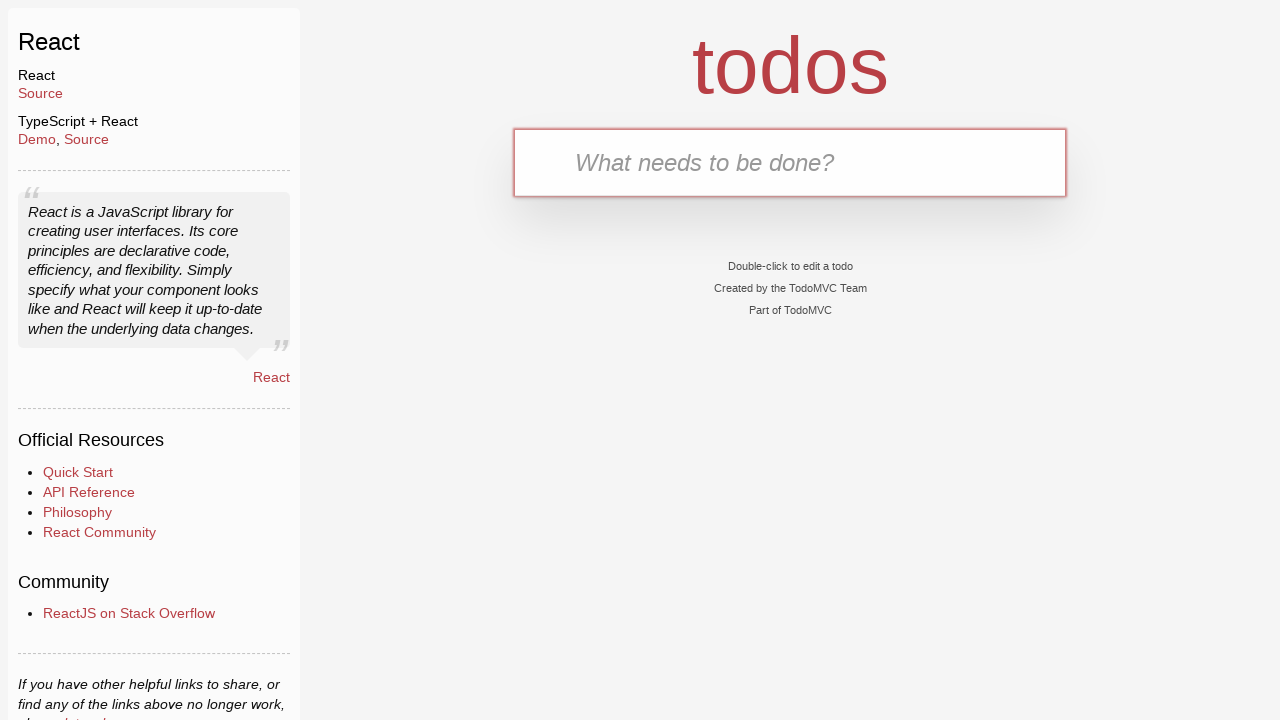

Filled new todo input with 'Item 1' on input.new-todo[data-testid='text-input']
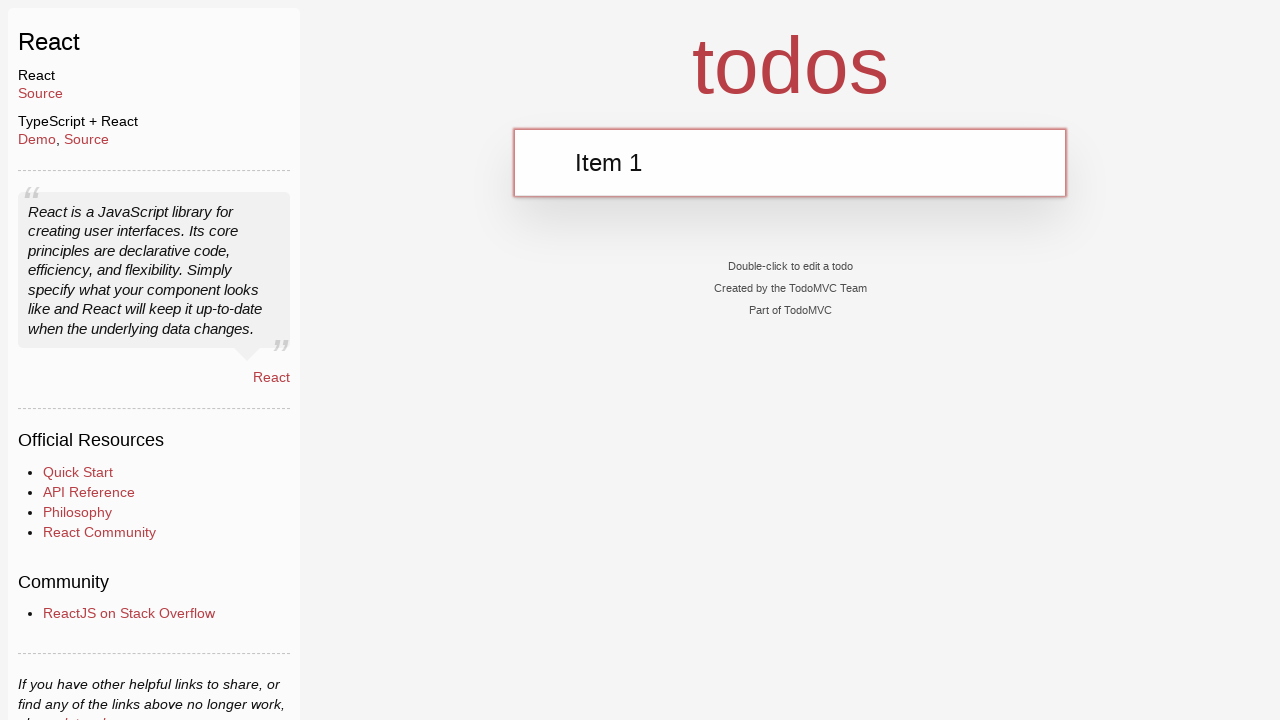

Pressed Enter to add the todo item on input.new-todo[data-testid='text-input']
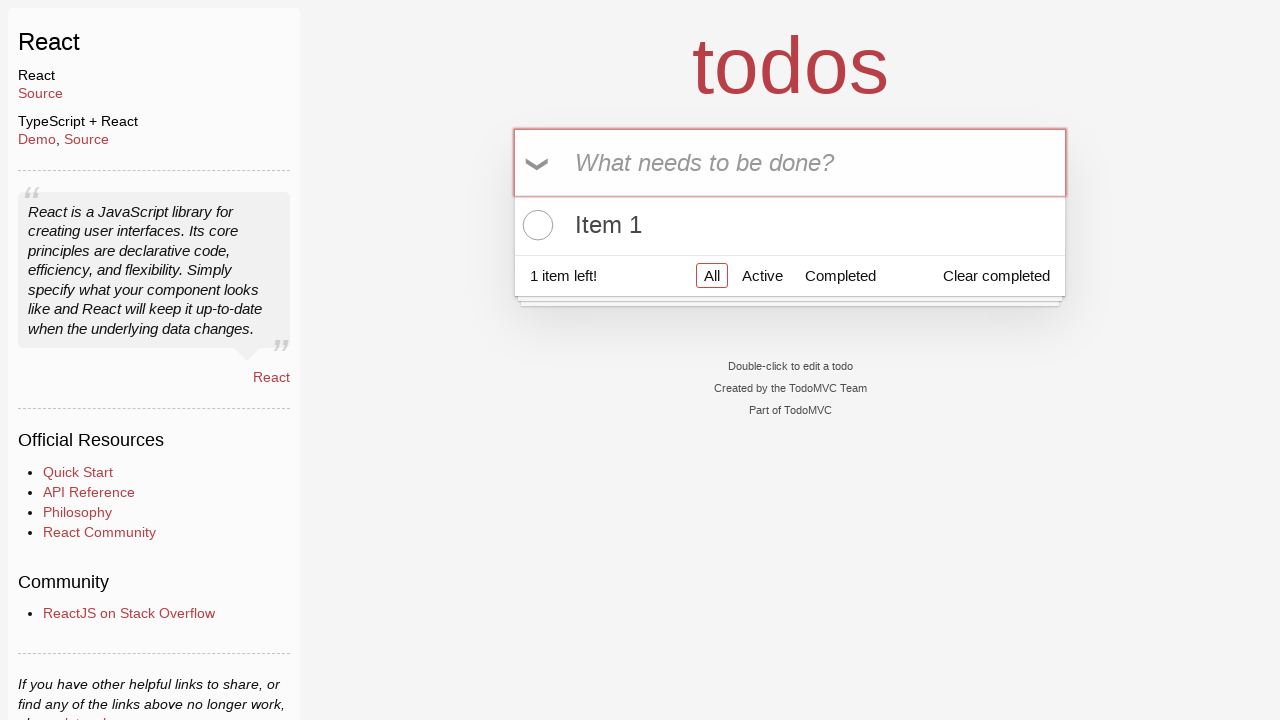

Clicked checkbox to mark item as completed at (535, 225) on input.toggle[data-testid='todo-item-toggle']
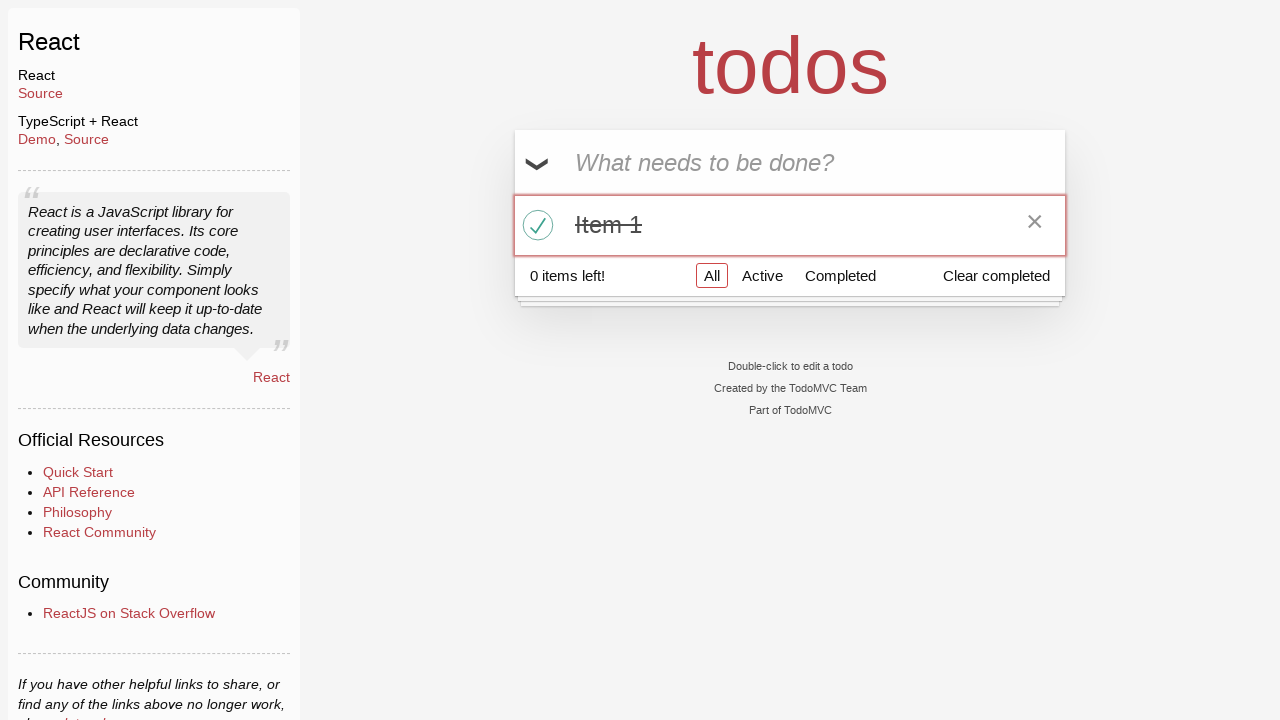

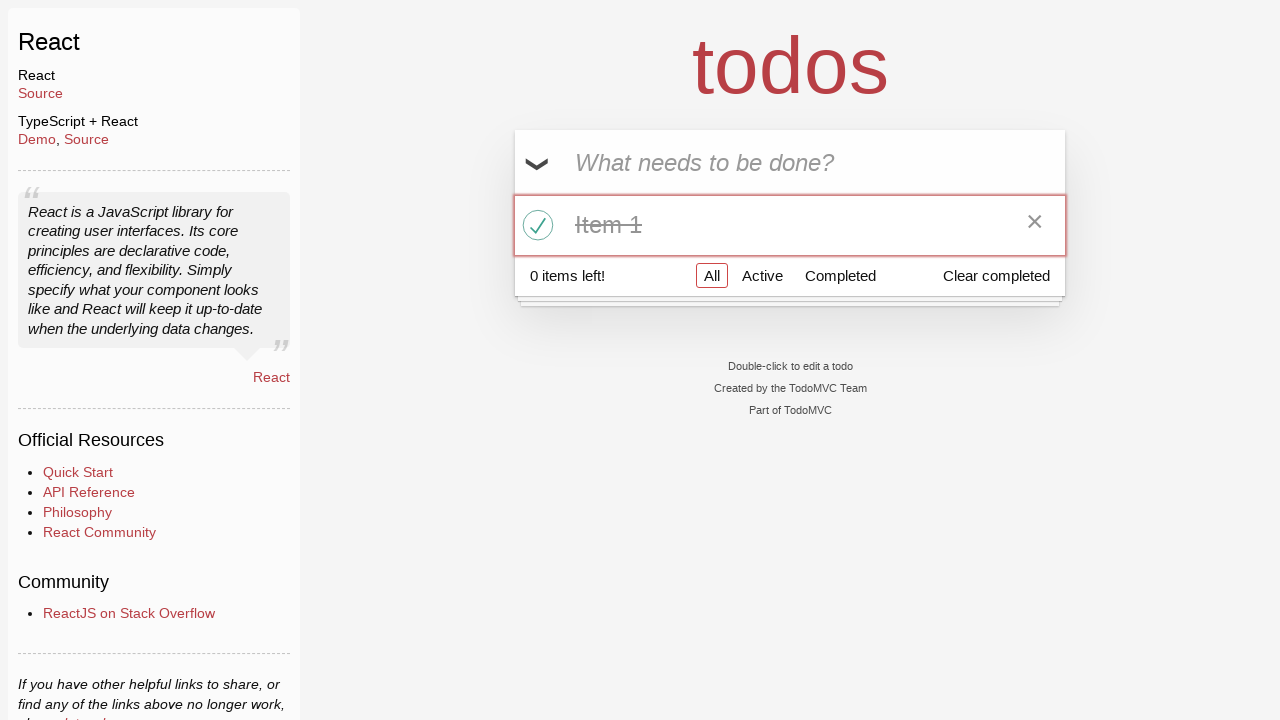